Tests scrolling functionality by scrolling to the bottom of the page and then back to the top

Starting URL: https://www.techproeducation.com/

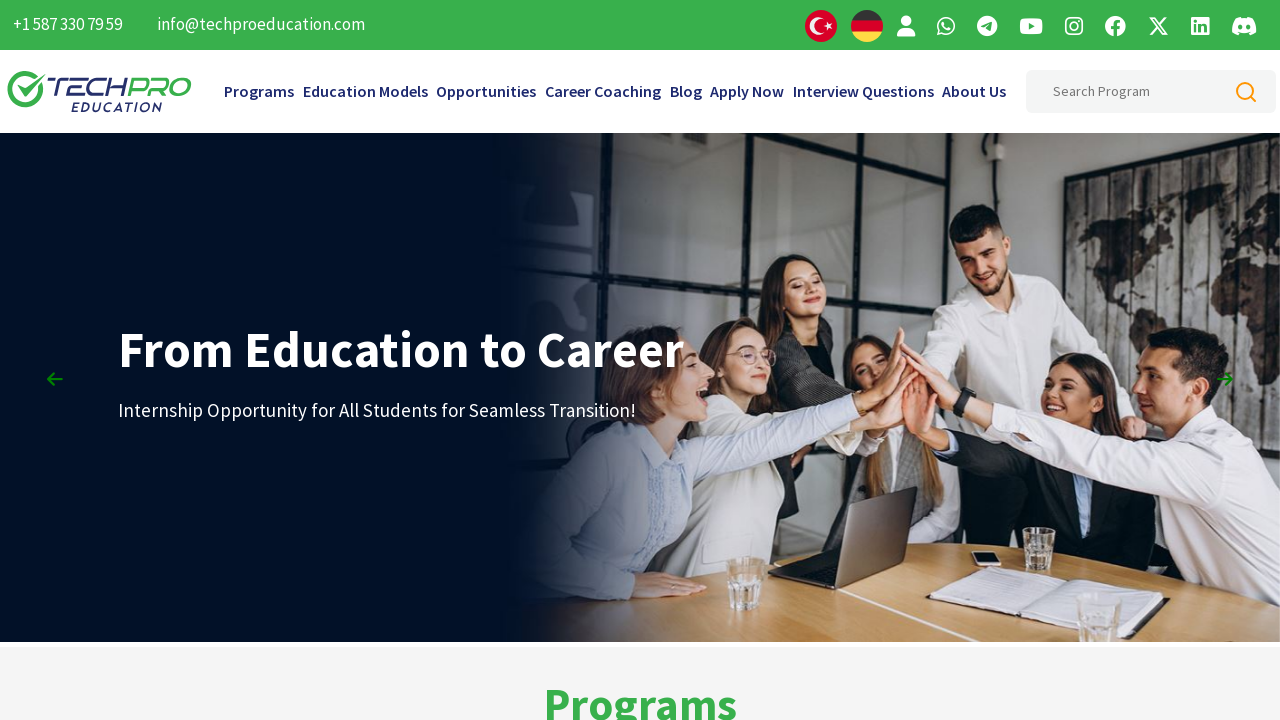

Scrolled to the bottom of the page
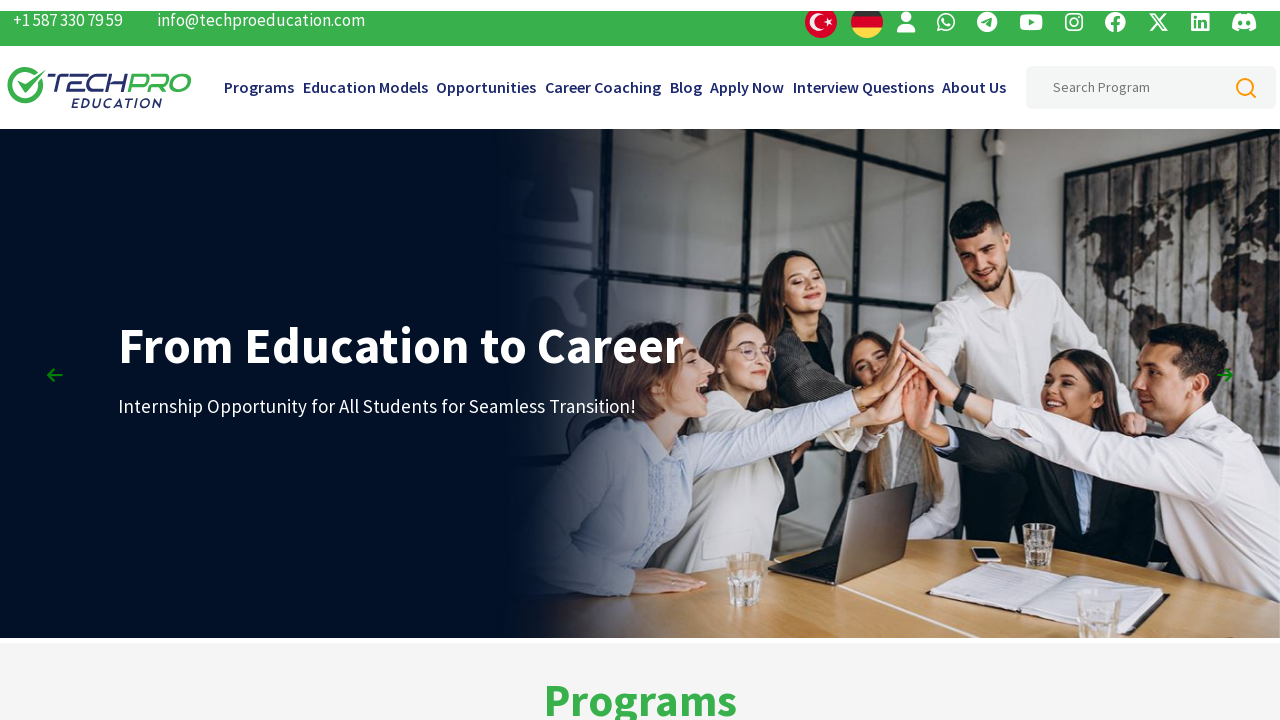

Waited for 2 seconds
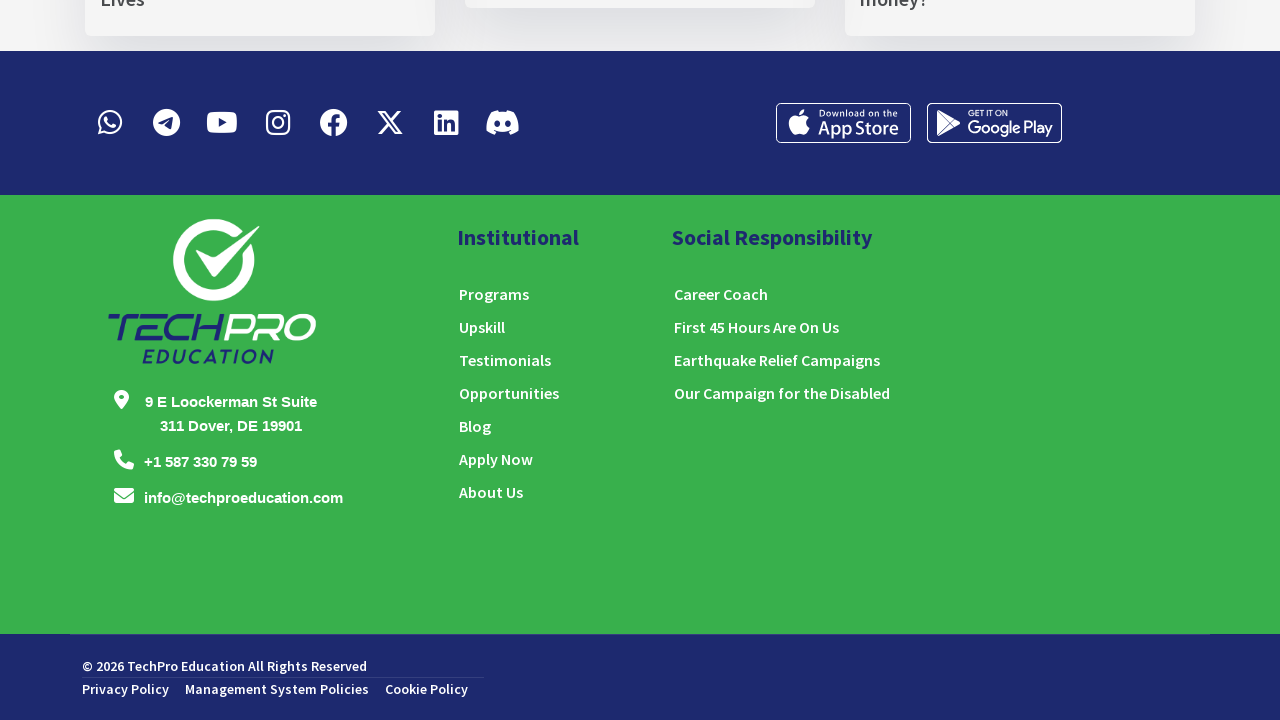

Scrolled back to the top of the page
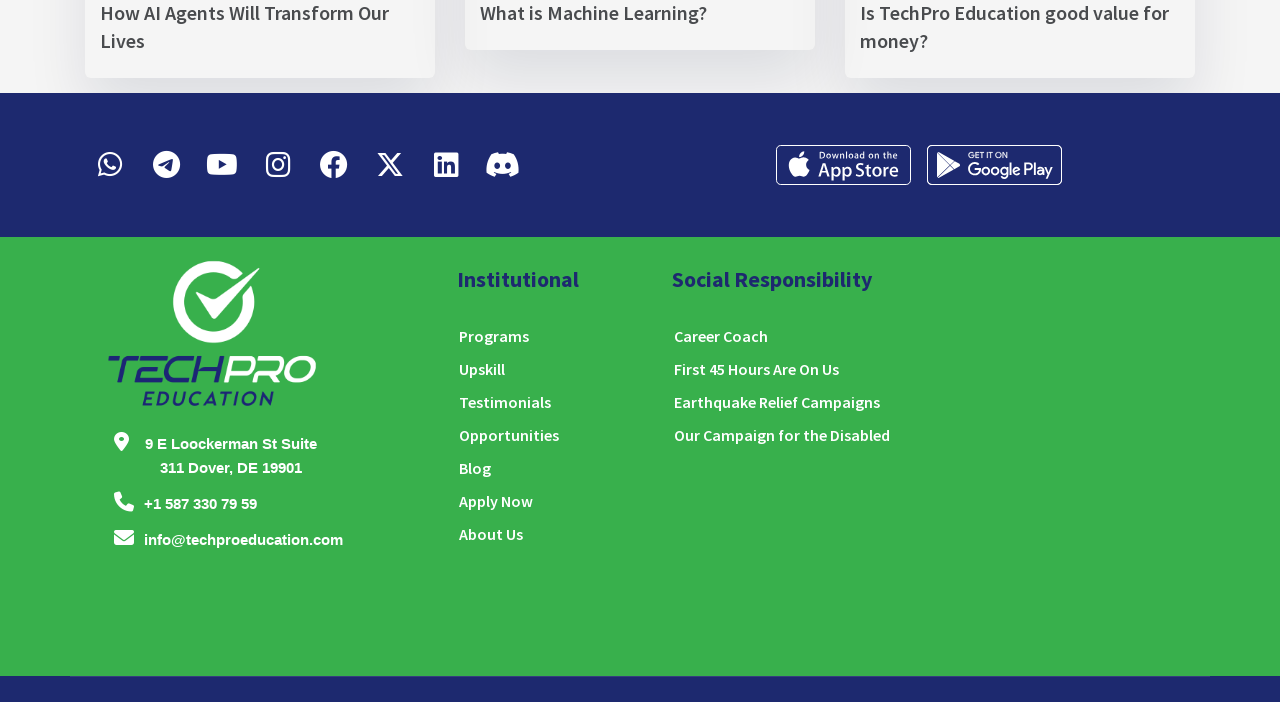

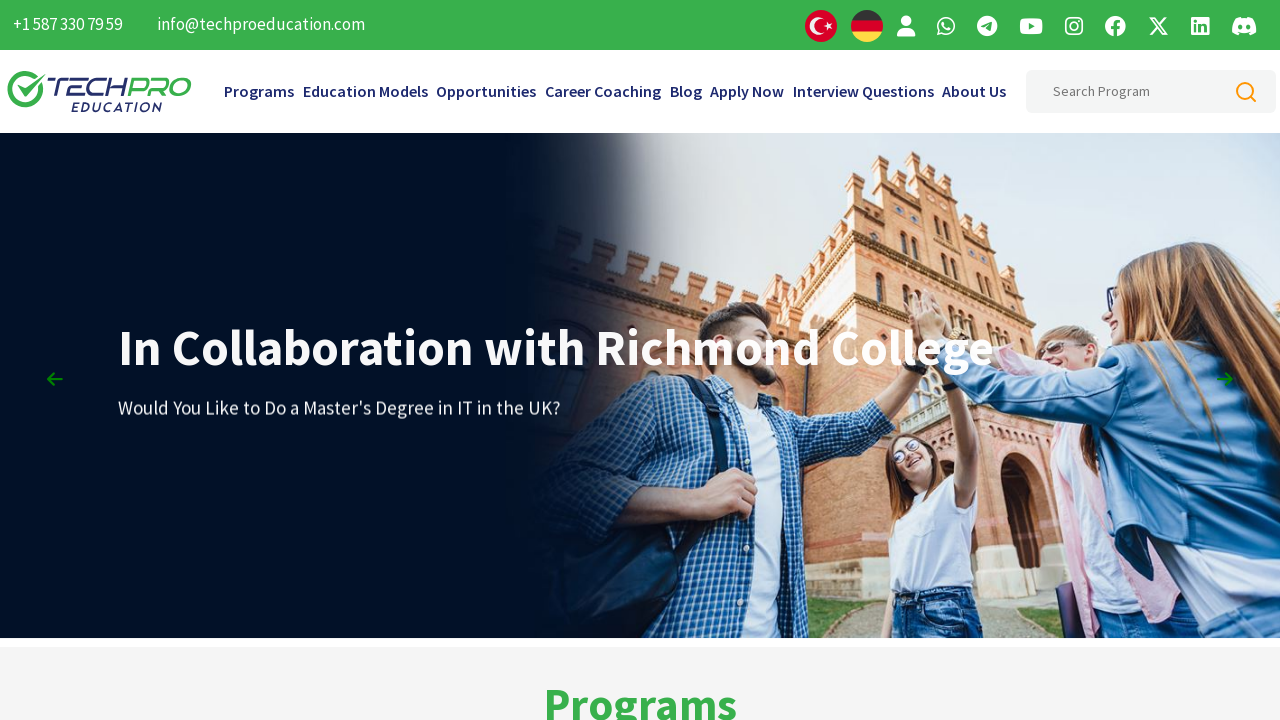